Tests link navigation by clicking on Home and HomePWPU links, verifying new tabs open correctly and handling tab switching.

Starting URL: https://www.tutorialspoint.com/selenium/practice/text-box.php

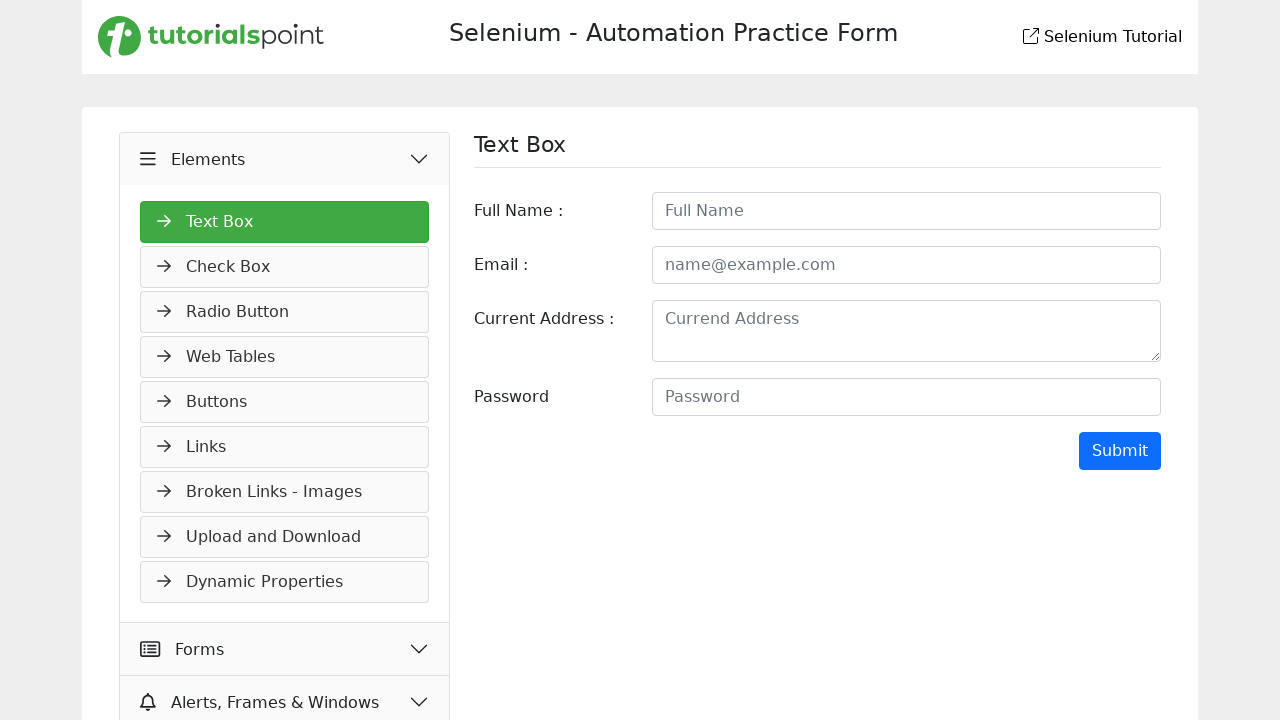

Clicked Elements button to expand menu at (285, 159) on xpath=//button[text()=' Elements']
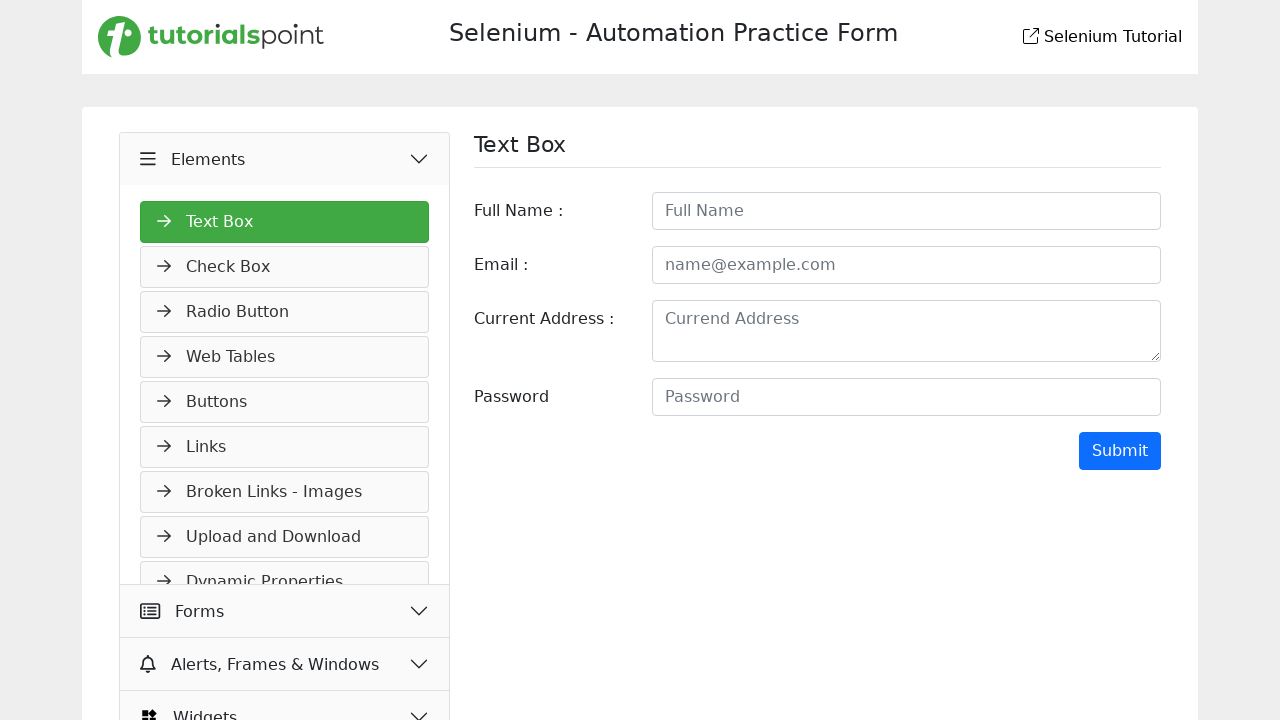

Clicked Links tab at (285, 193) on xpath=//a[text()=' Links']
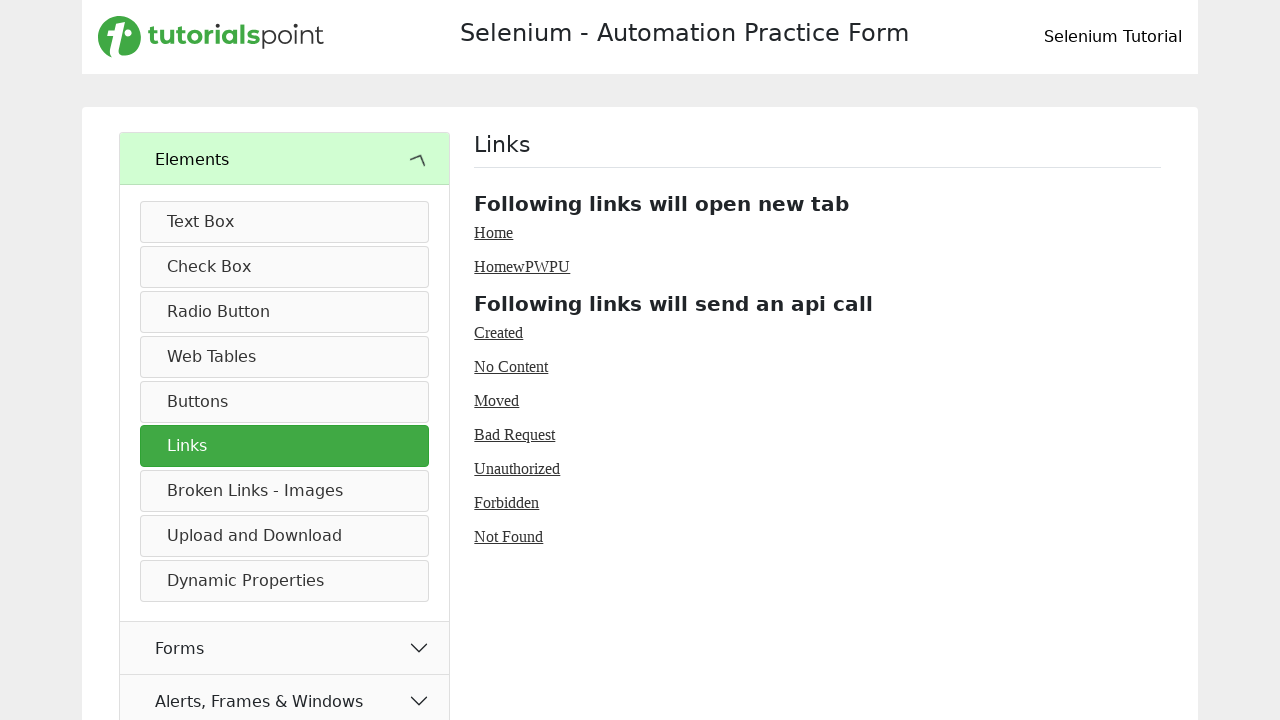

Verified Links page loaded with h1 heading
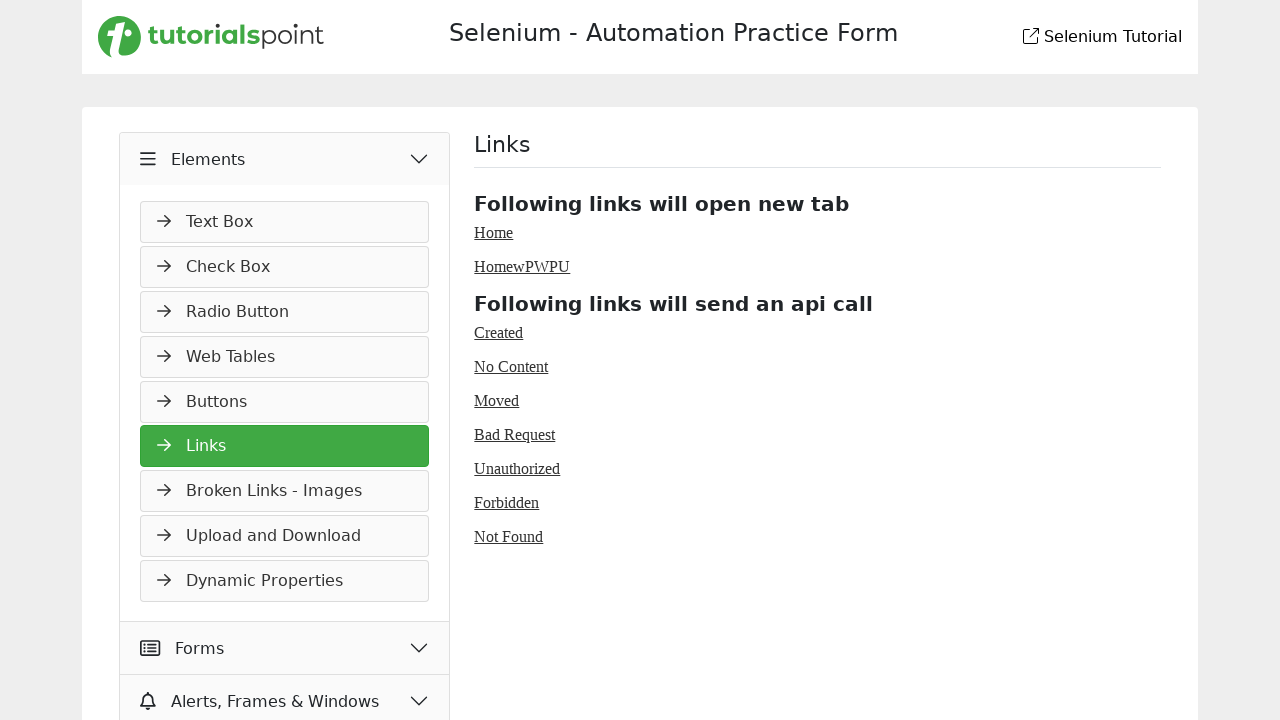

Clicked Home link, new tab opened at (494, 232) on xpath=//a[text()='Home']
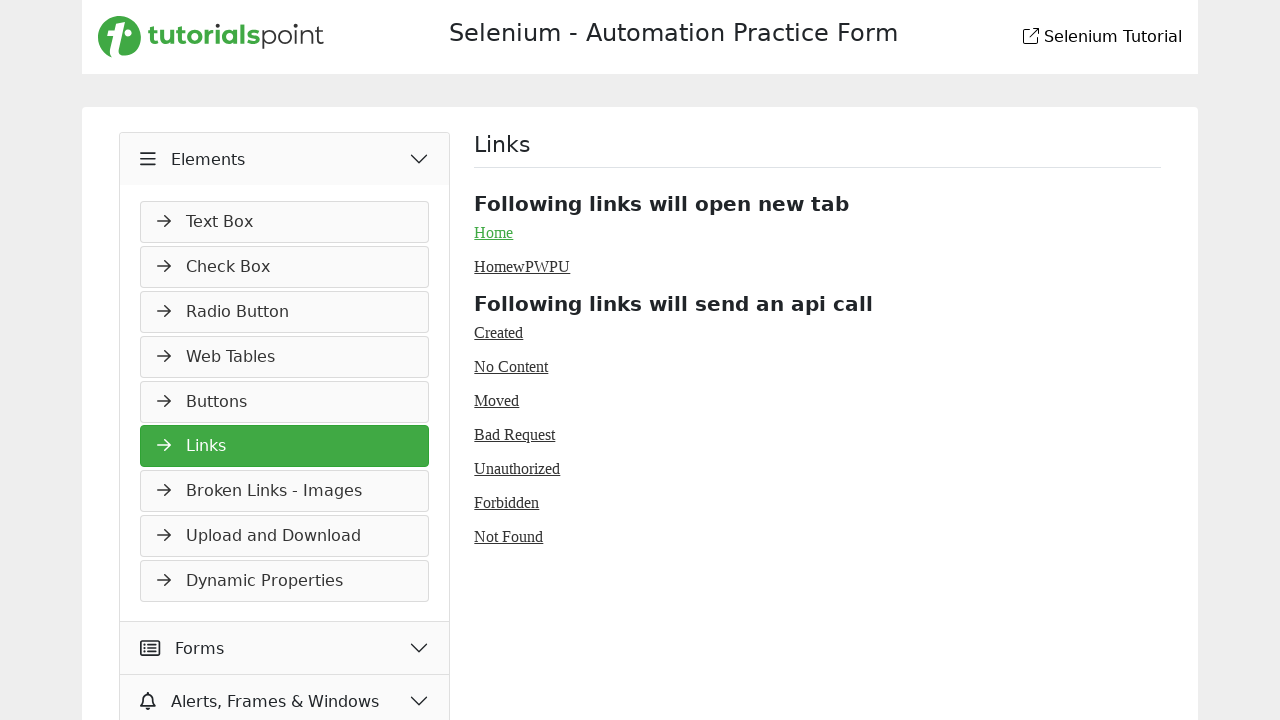

Home page in new tab loaded completely
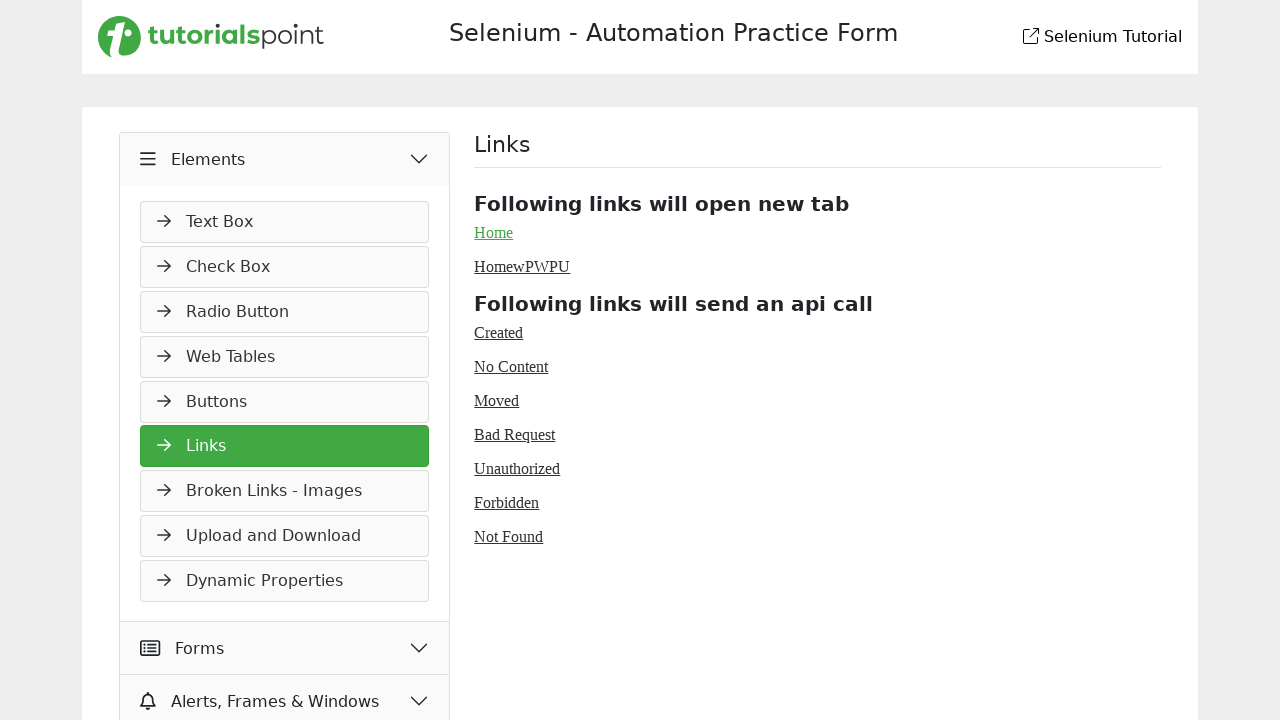

Closed Home page tab
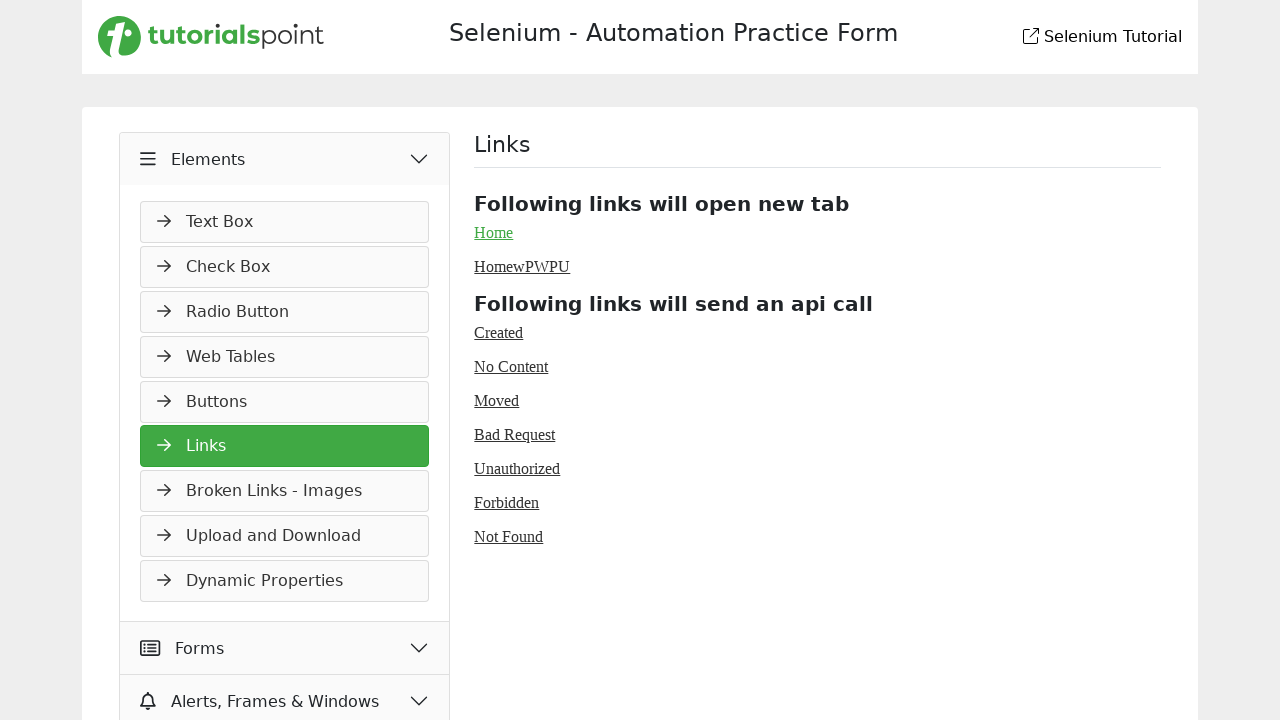

Clicked HomewPWPU link, new tab opened at (522, 266) on xpath=//a[text()='HomewPWPU']
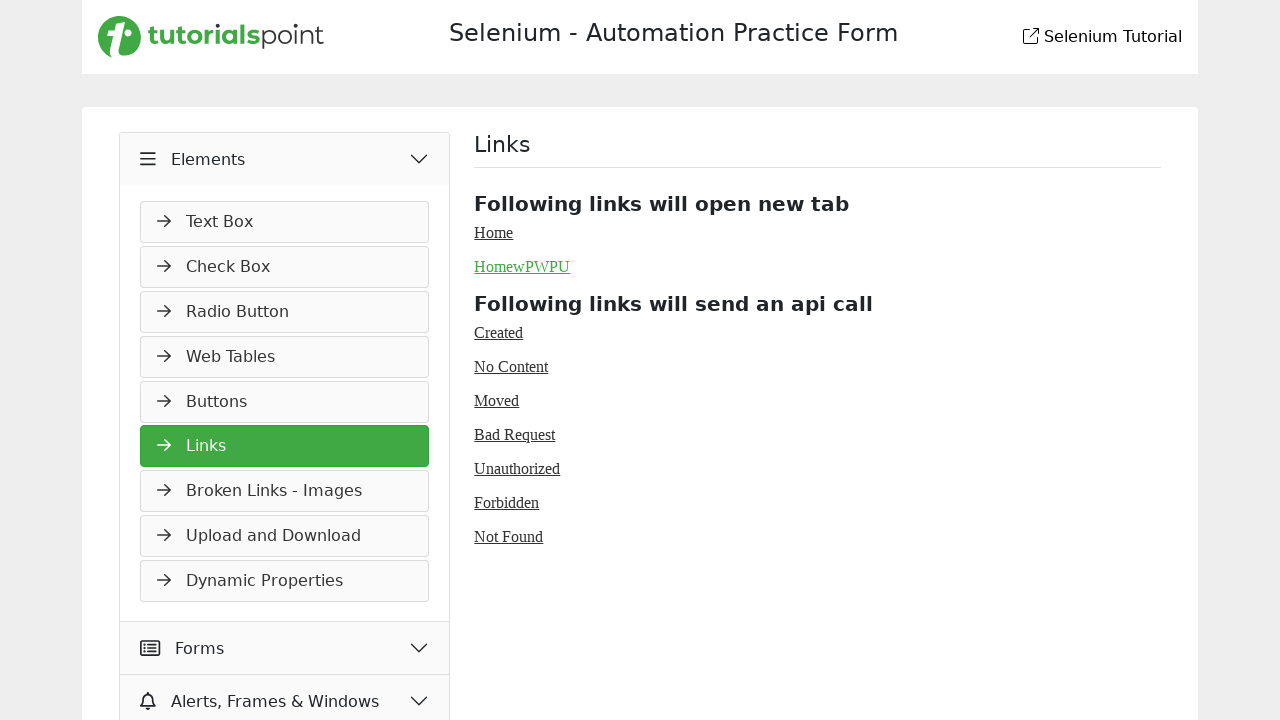

HomewPWPU page in new tab loaded completely
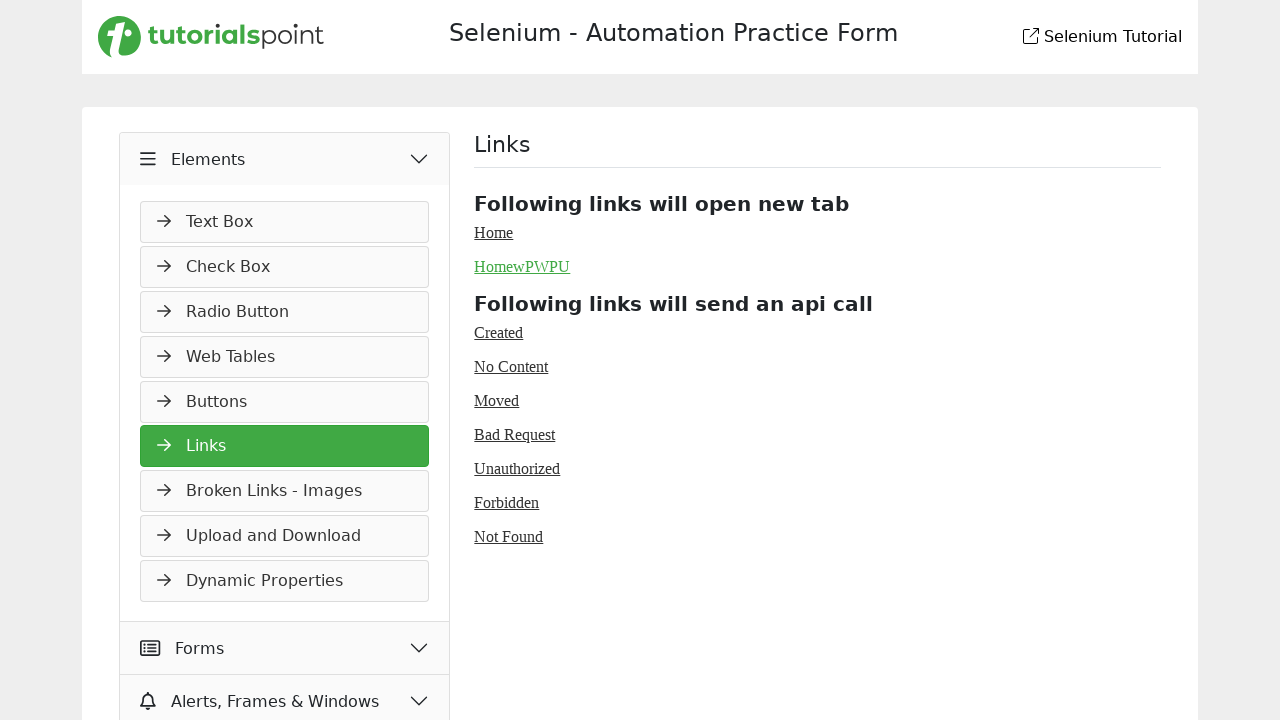

Closed HomewPWPU page tab
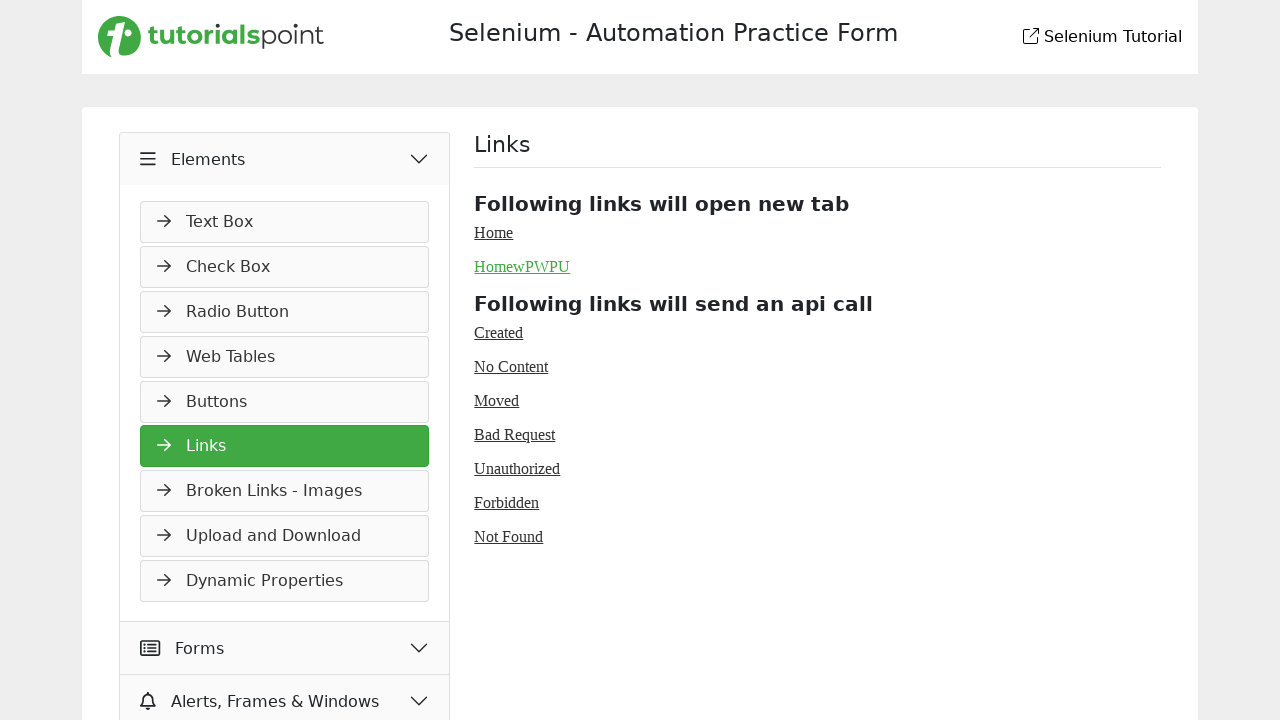

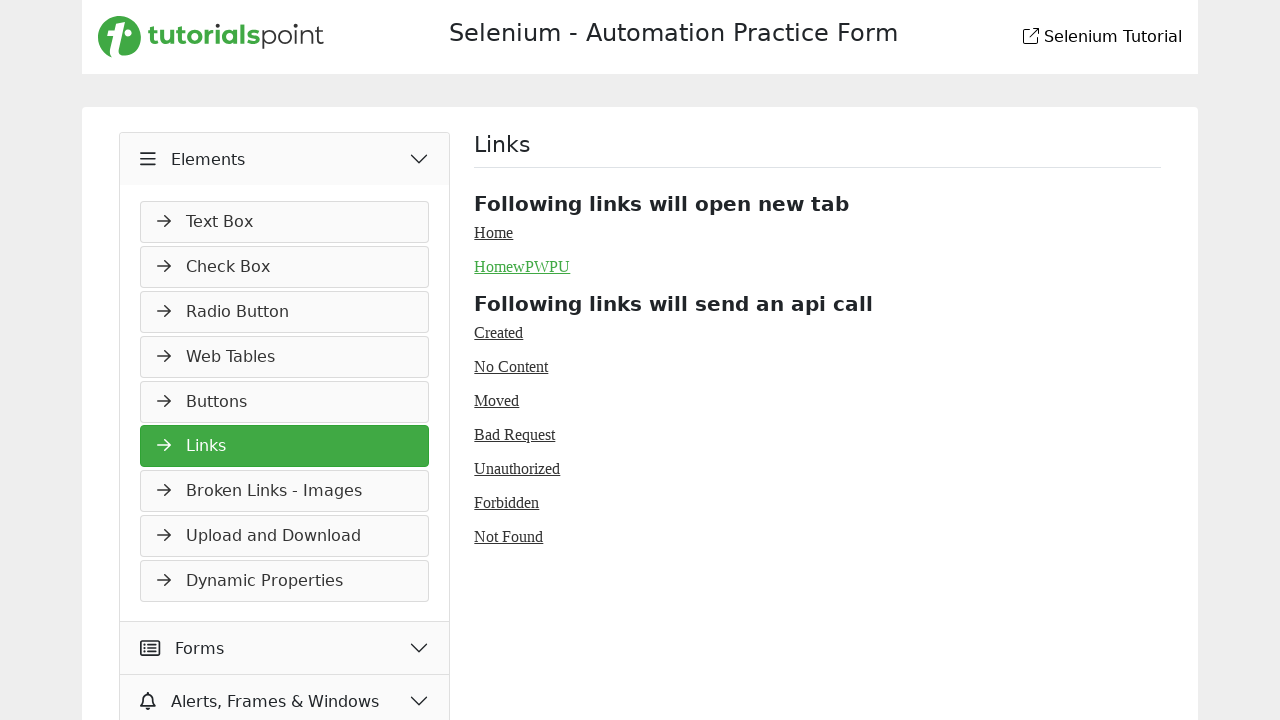